Navigates to the Web form page by clicking the link and verifies the page loaded correctly

Starting URL: https://bonigarcia.dev/selenium-webdriver-java/

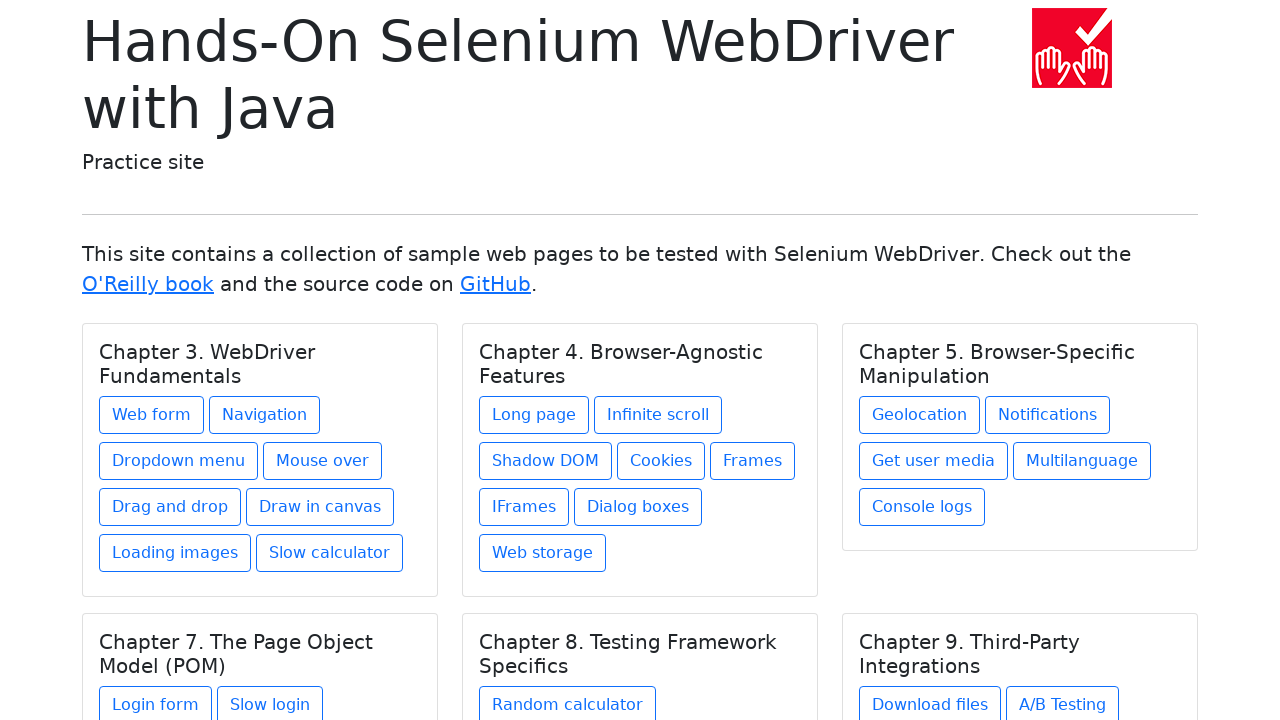

Clicked on Web form link at (152, 415) on text=Web form
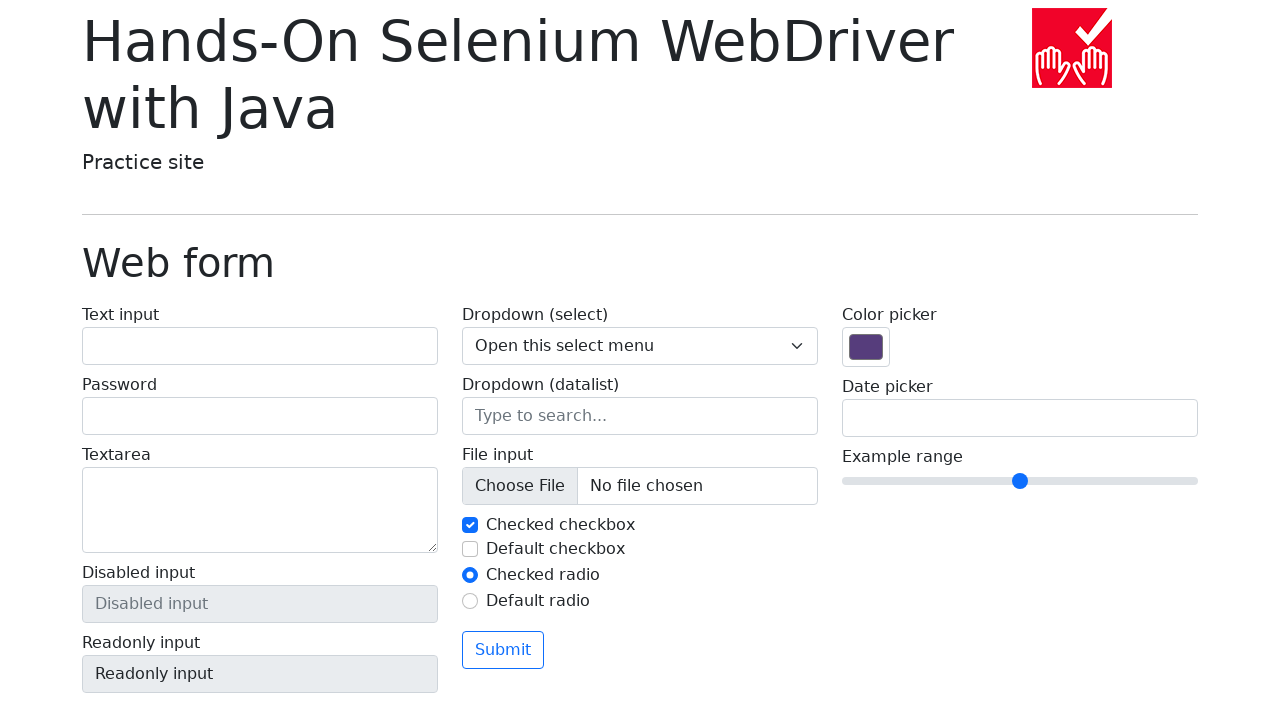

Web form page loaded - verified heading element present
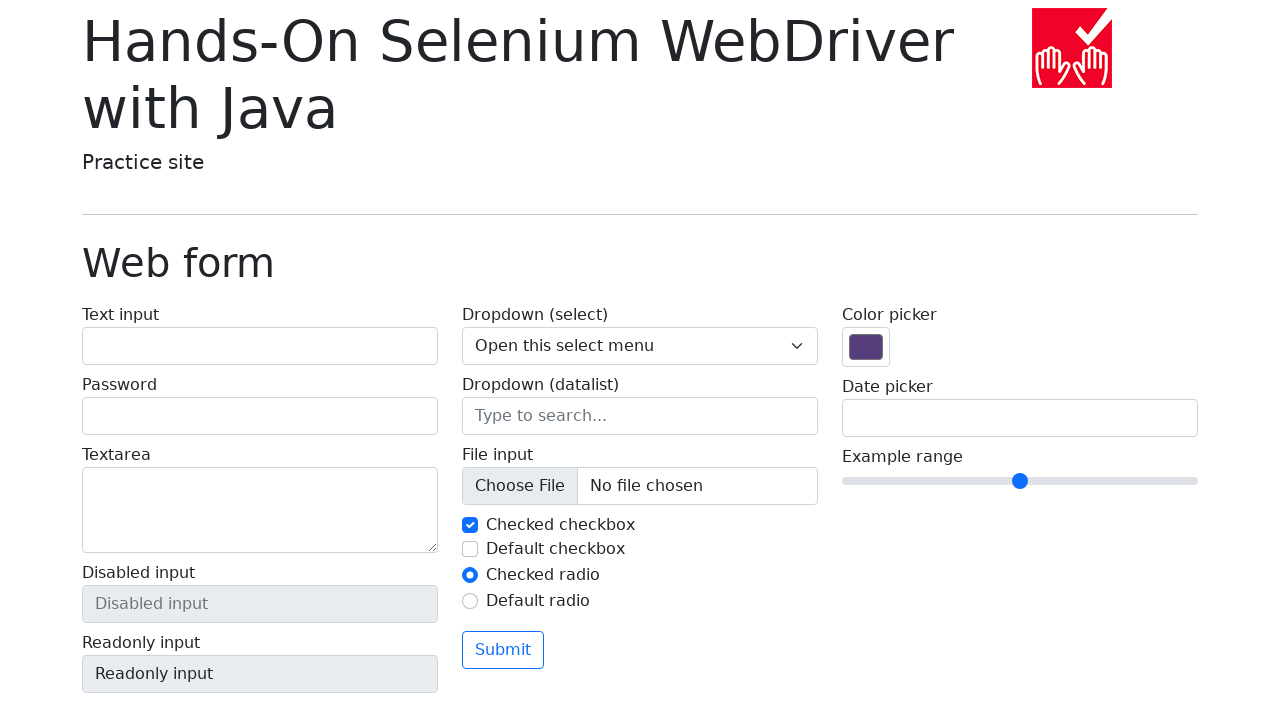

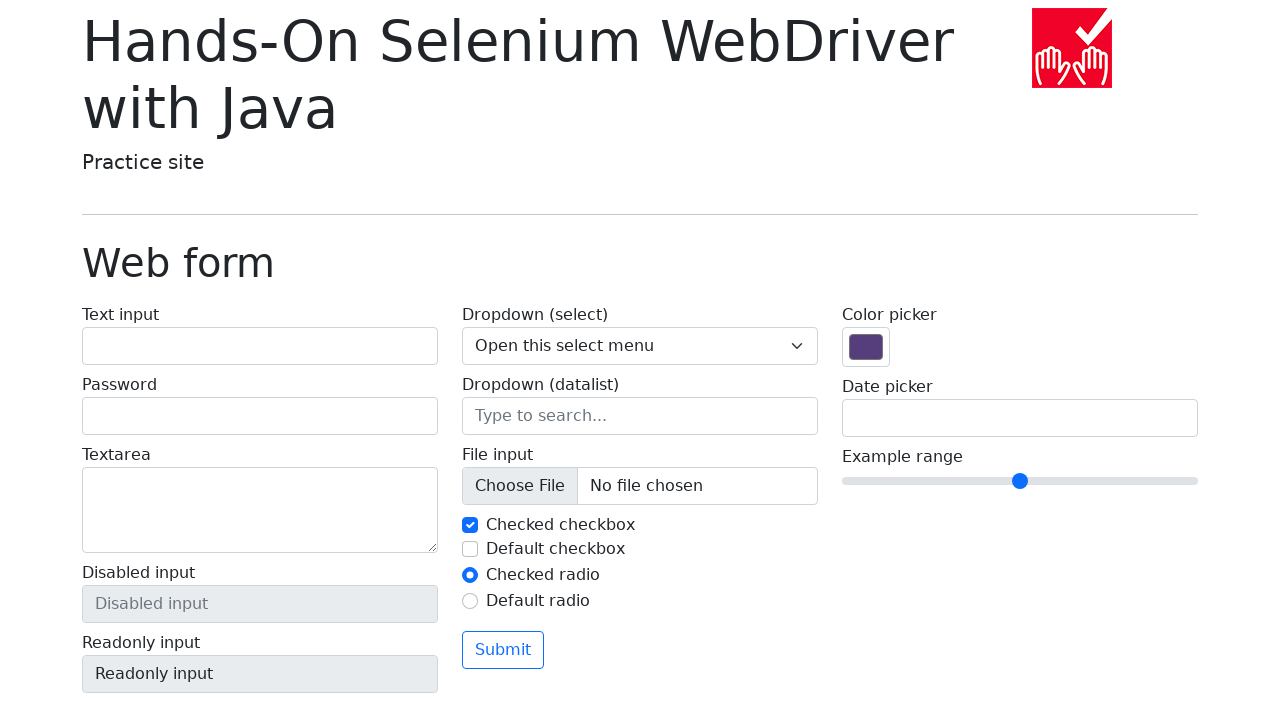